Waits for price to reach $100, books an item, then solves a mathematical captcha challenge

Starting URL: http://suninjuly.github.io/explicit_wait2.html

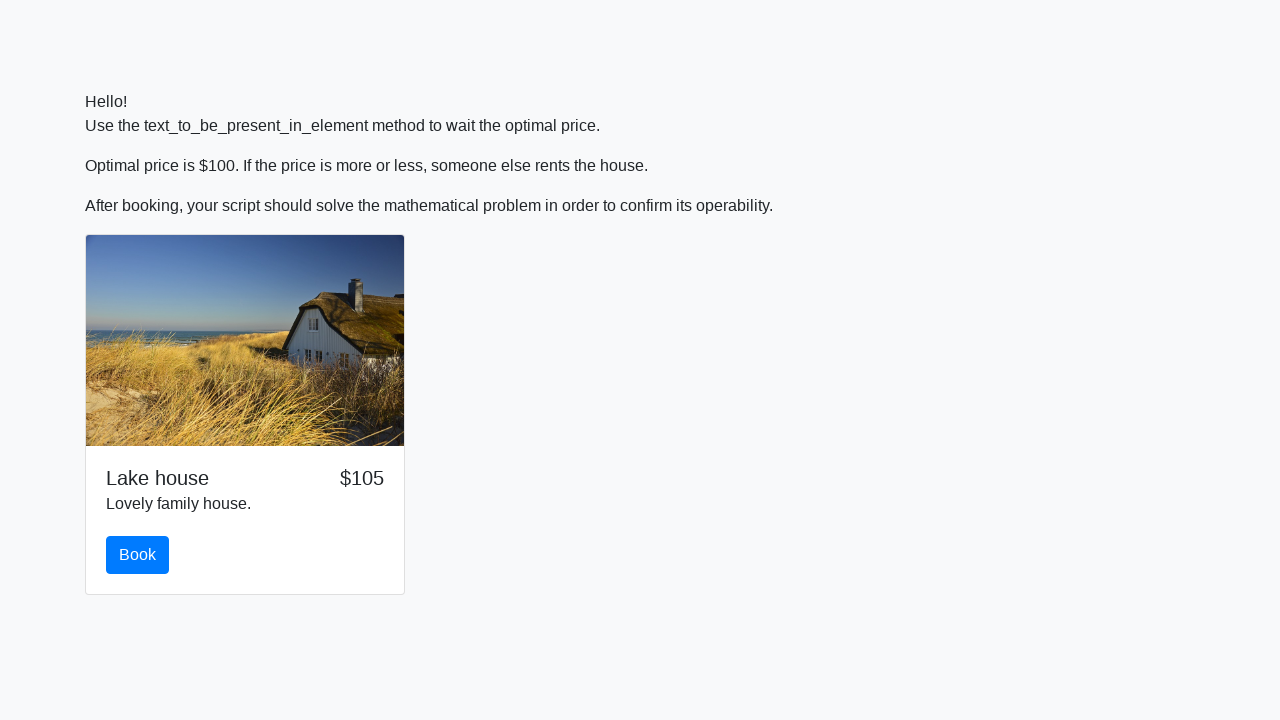

Waited for price to reach $100
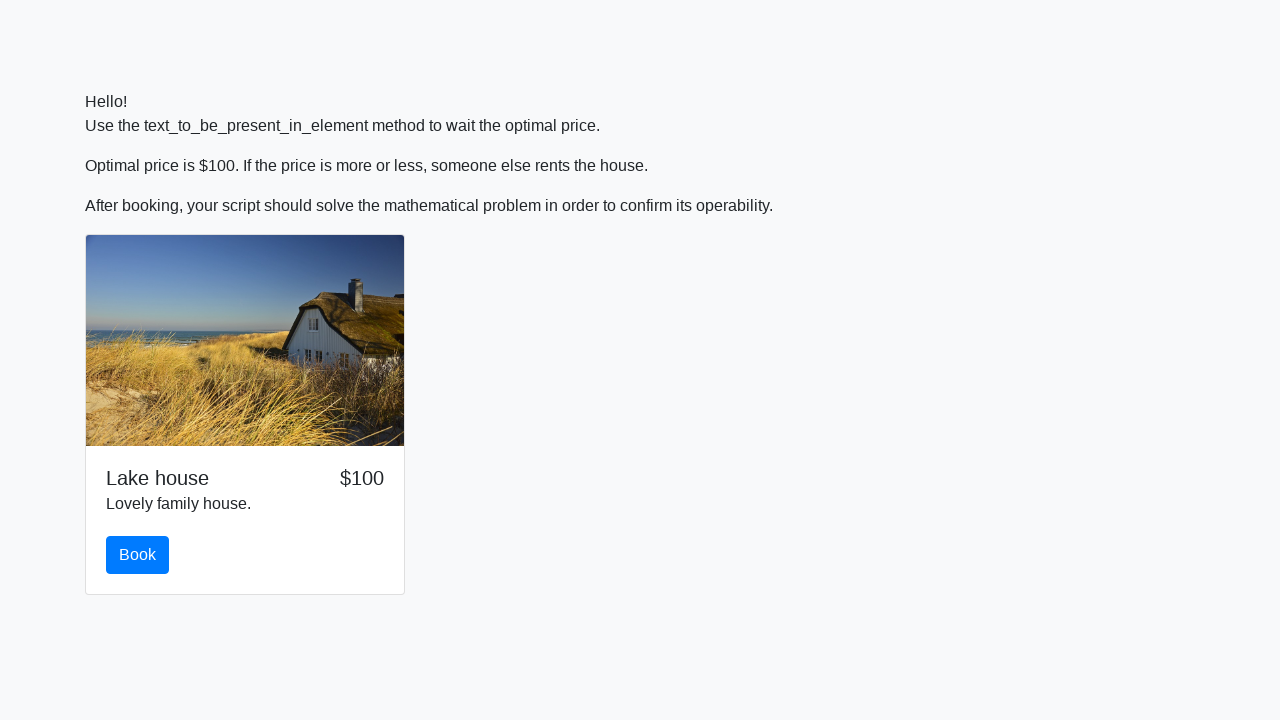

Scrolled down 200px
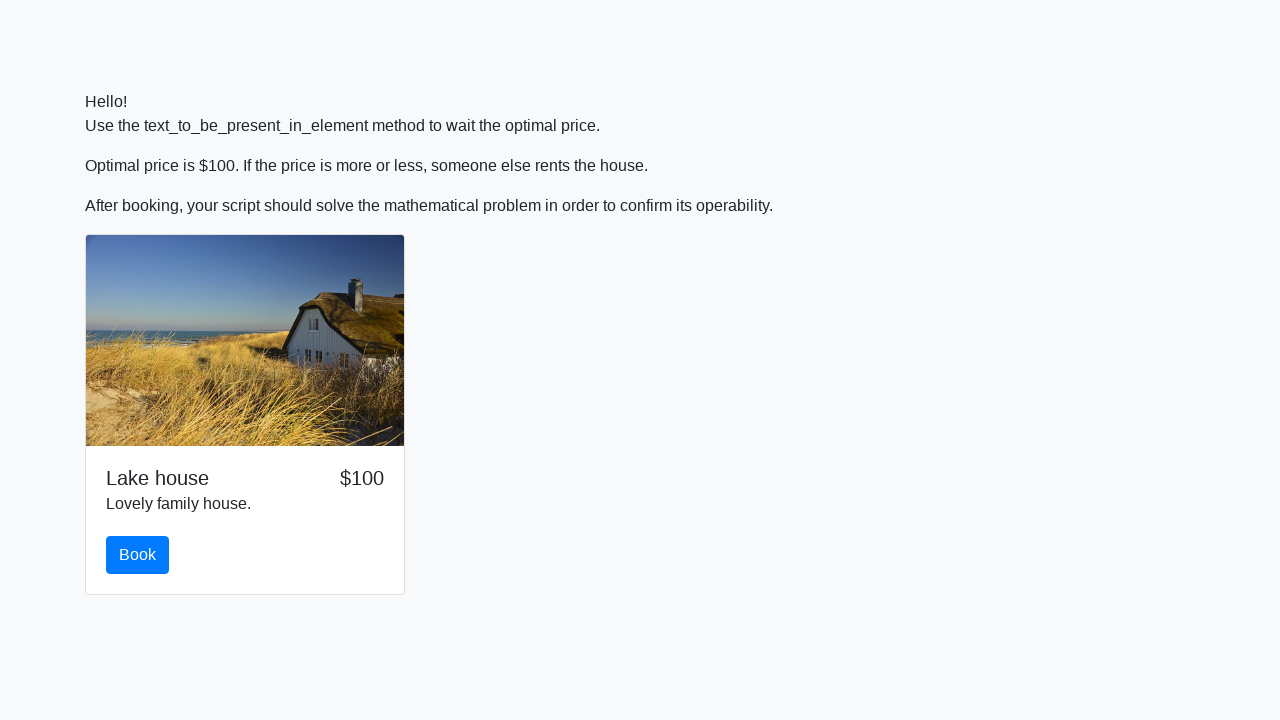

Clicked book button at (138, 555) on #book
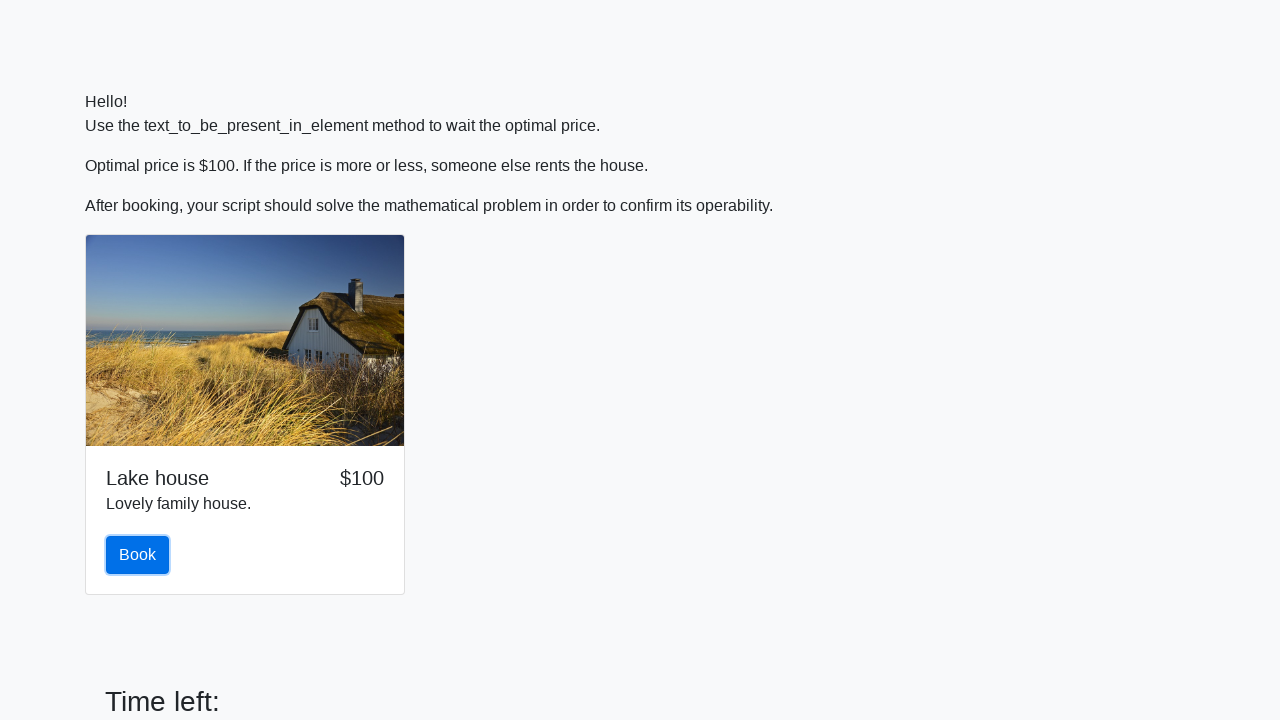

Scrolled down 500px to reach math problem
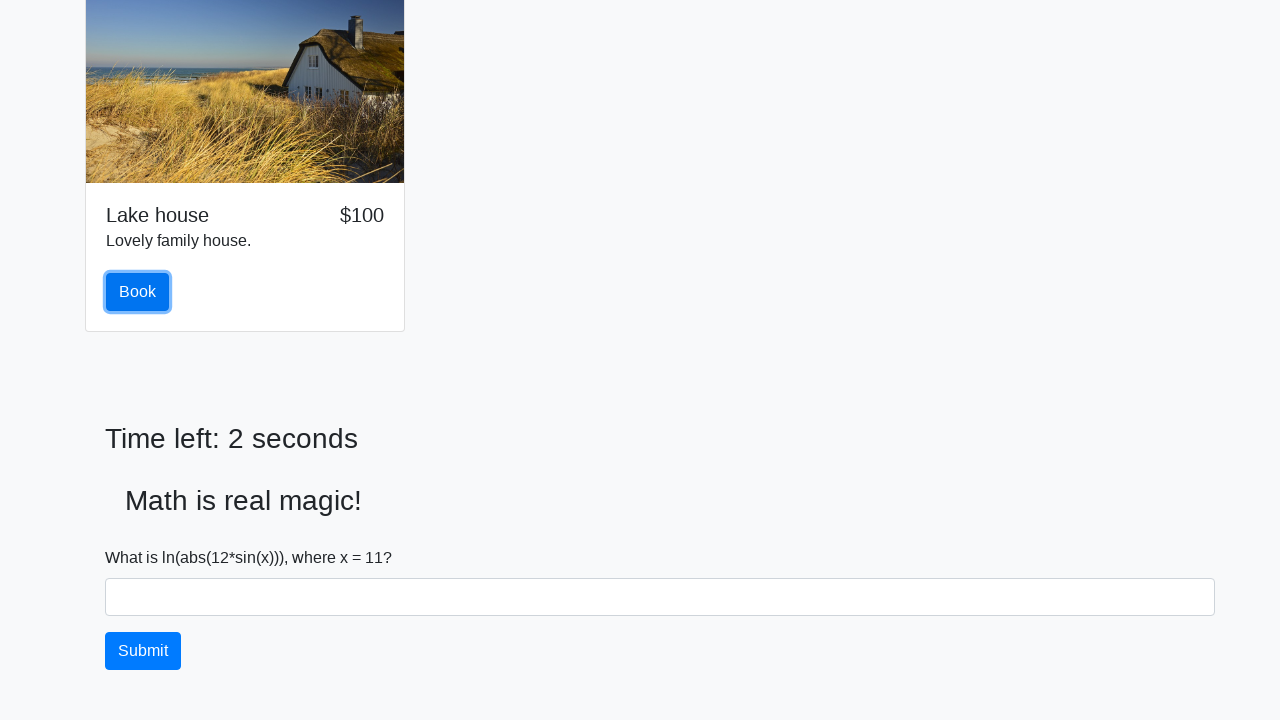

Retrieved x value from input_value element: 11
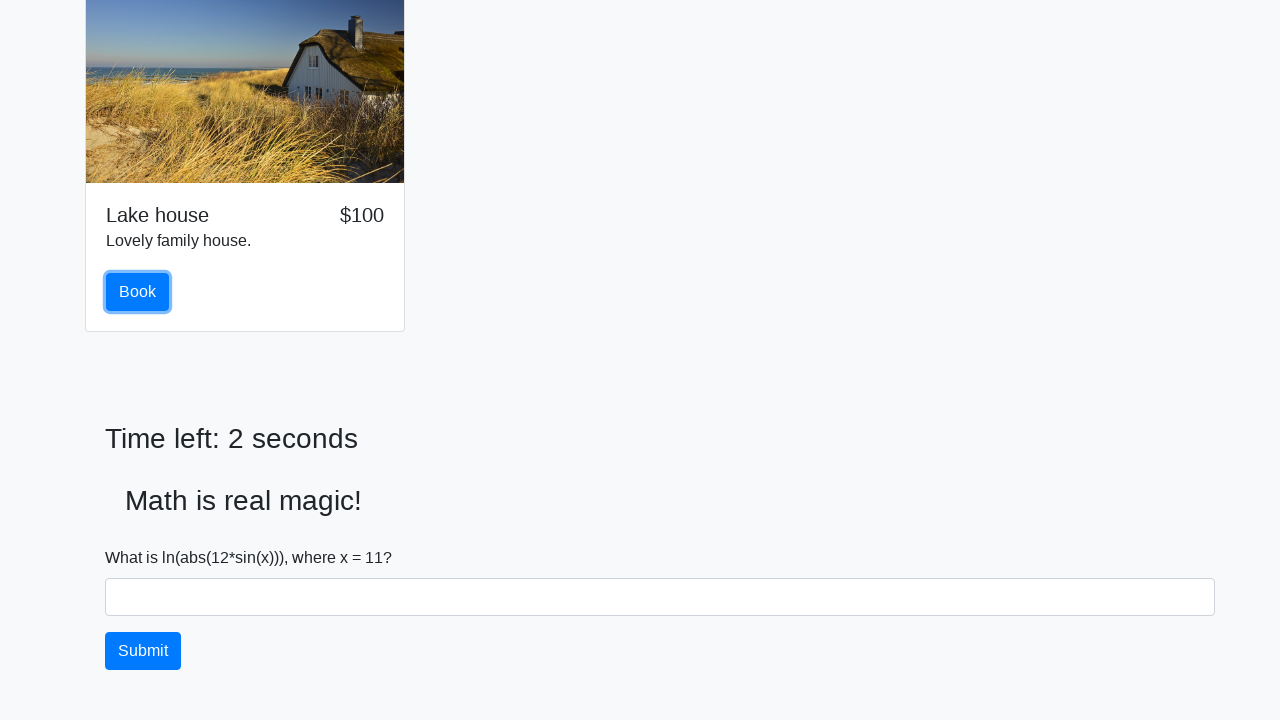

Calculated answer using formula log(12*sin(x)): 2.4848968562907476
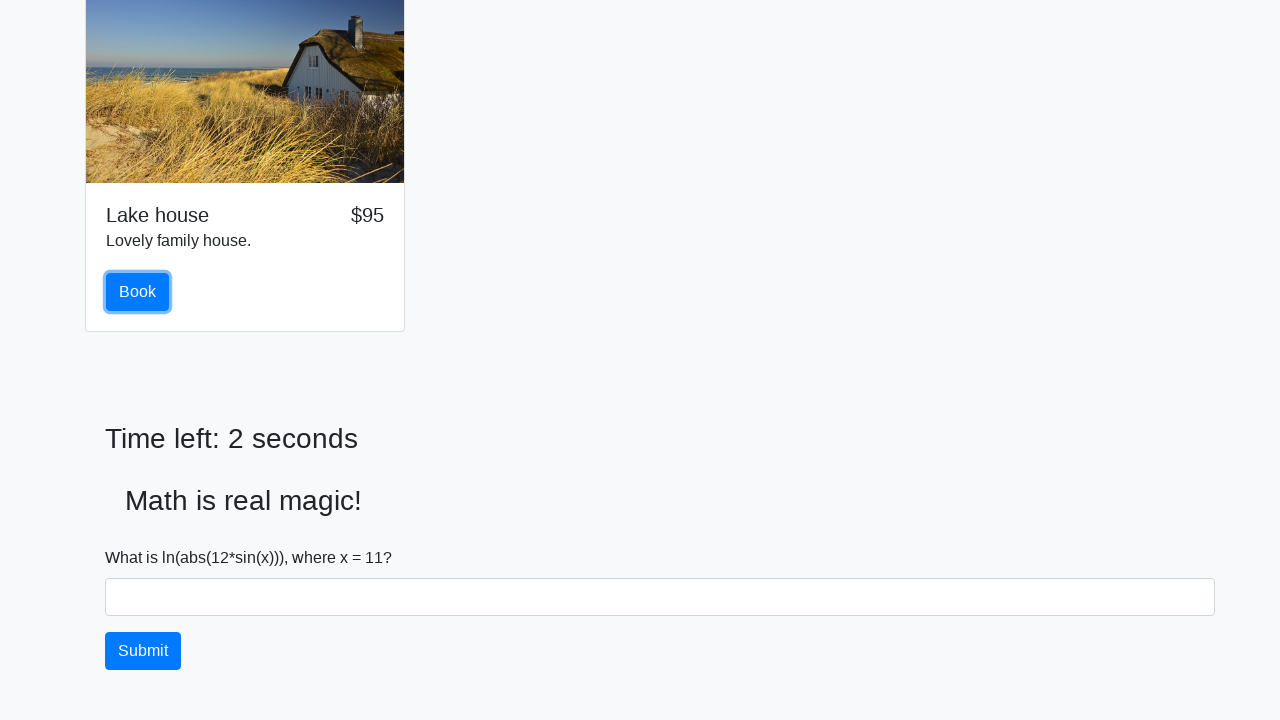

Filled answer into text input field on input[type='text']
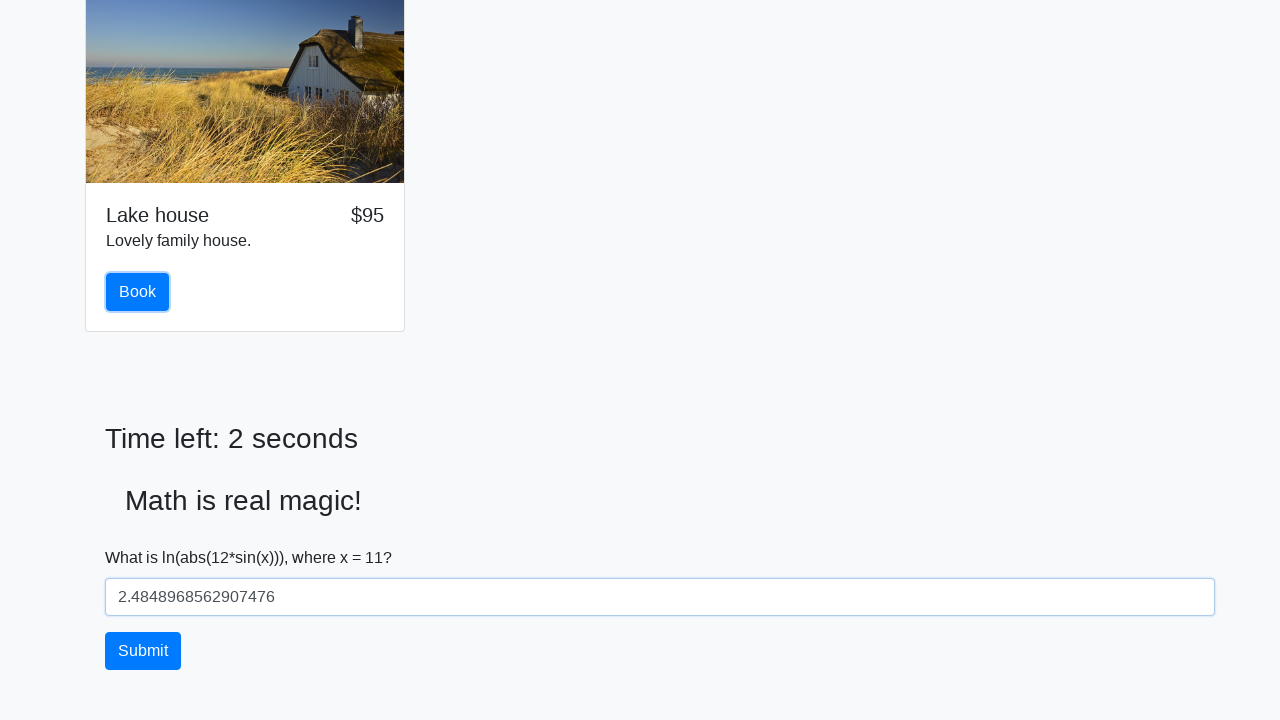

Clicked solve button to submit captcha answer at (143, 651) on #solve
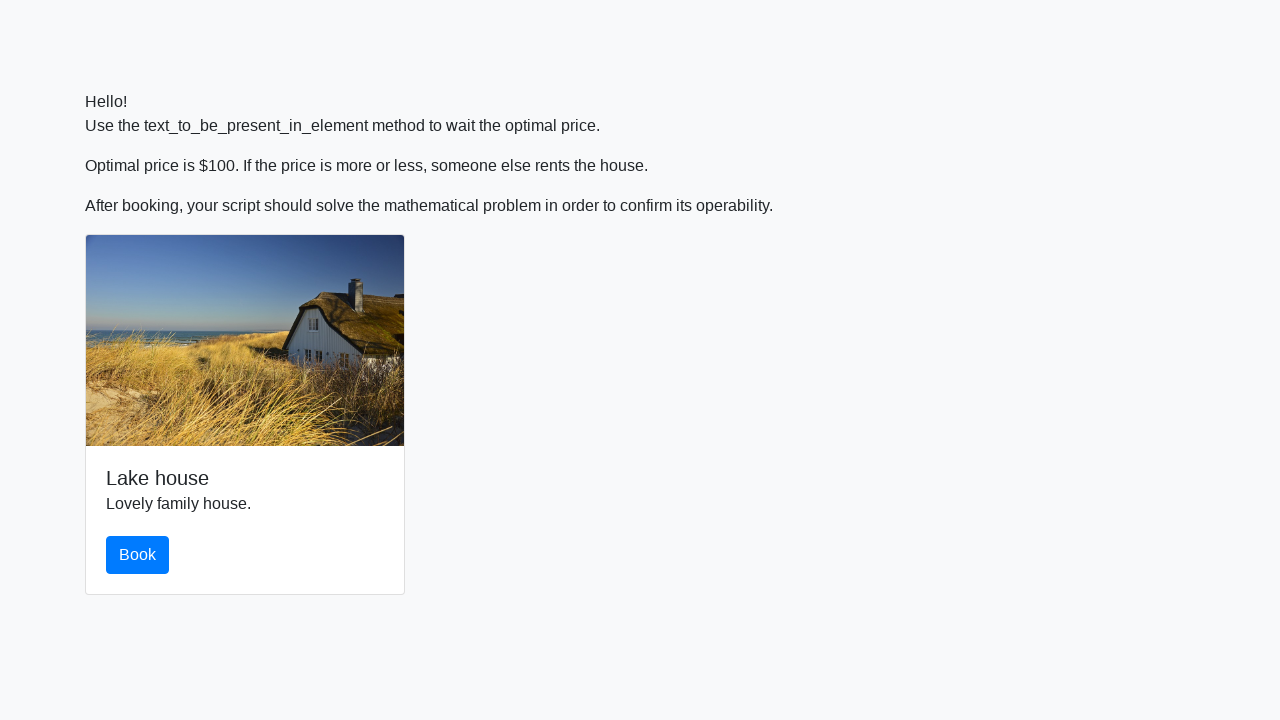

Waited 2 seconds for result to appear
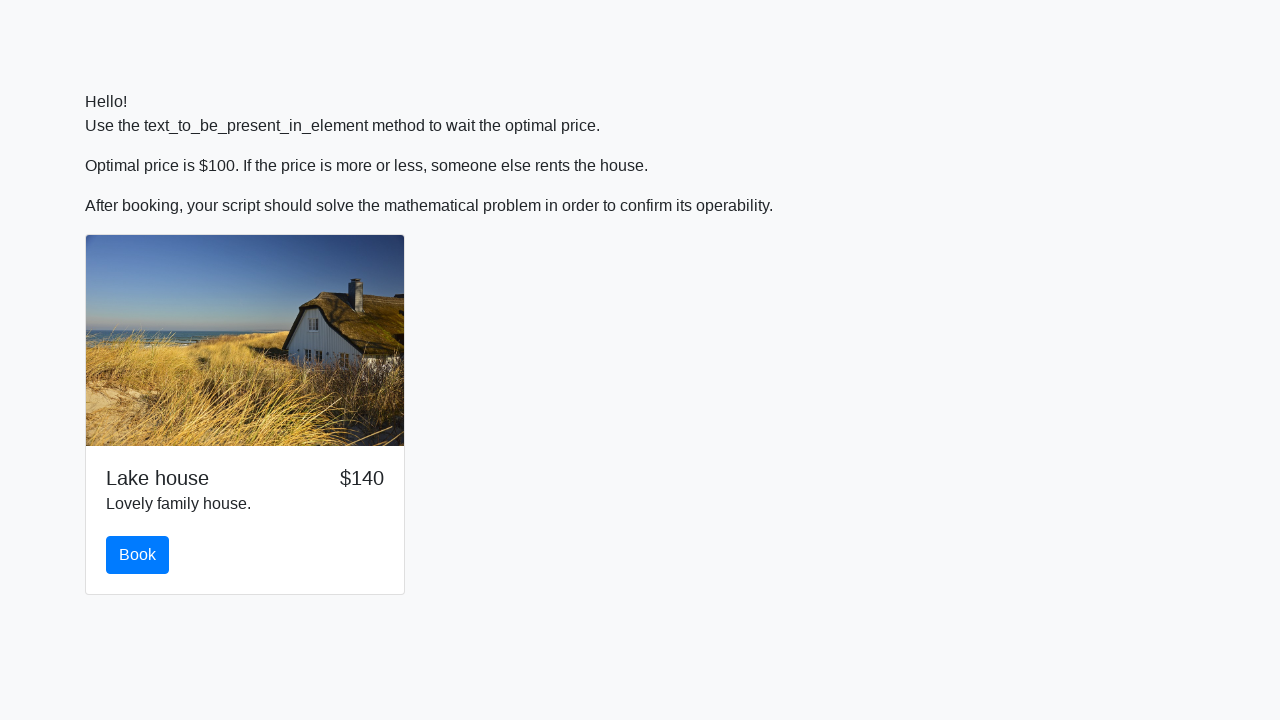

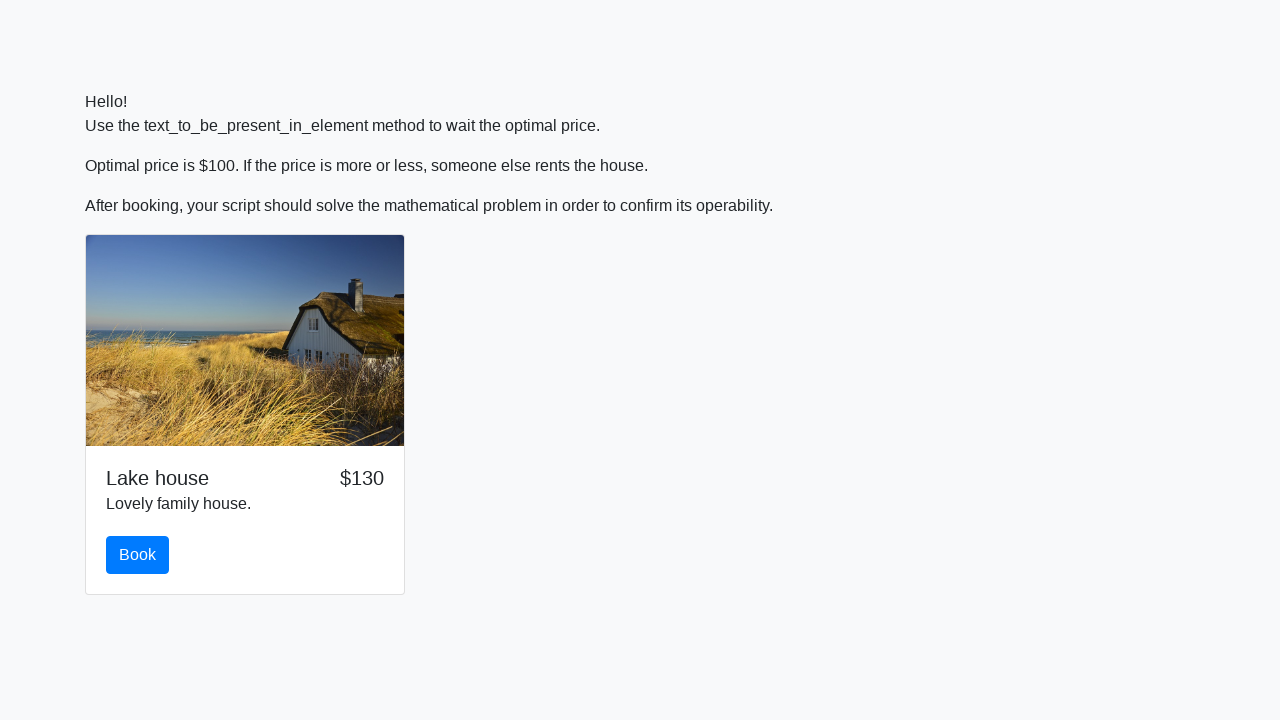